Tests adding specific vegetables (Broccoli, Cauliflower, and Walnuts) to the shopping cart on an e-commerce practice site by finding matching product names and clicking their respective "ADD TO CART" buttons.

Starting URL: https://rahulshettyacademy.com/seleniumPractise/#/

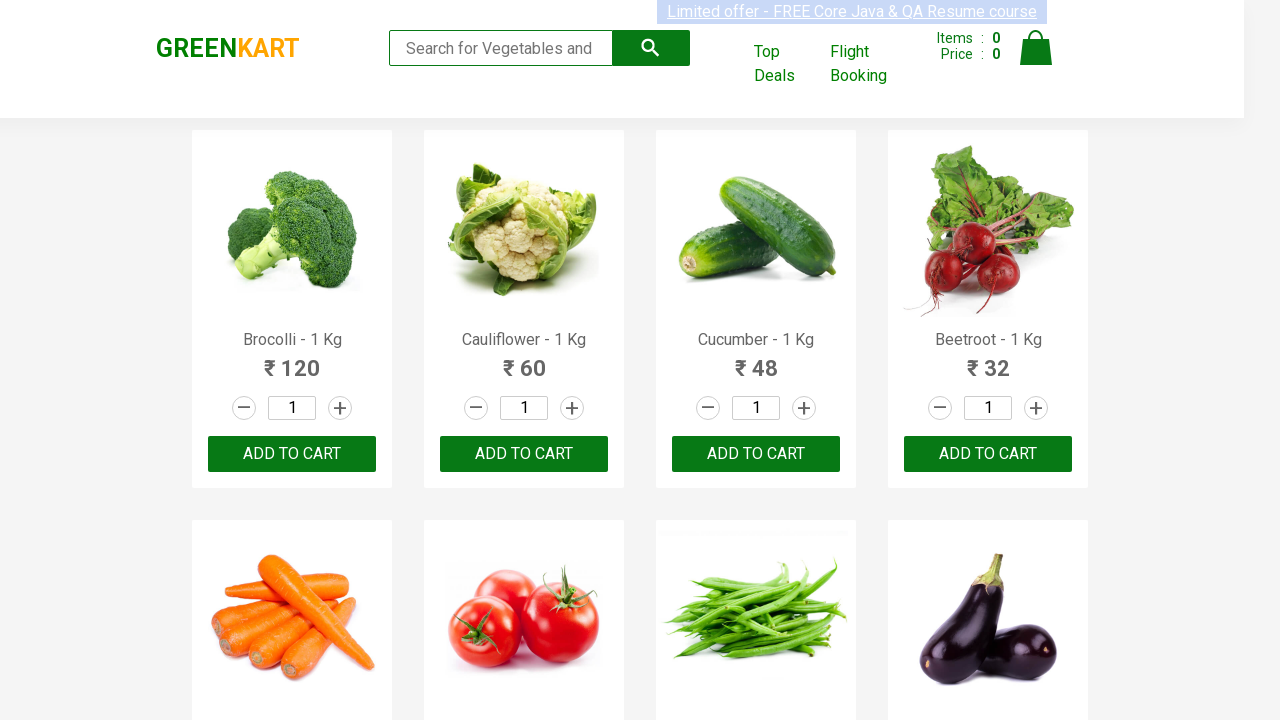

Waited for product names to load on the page
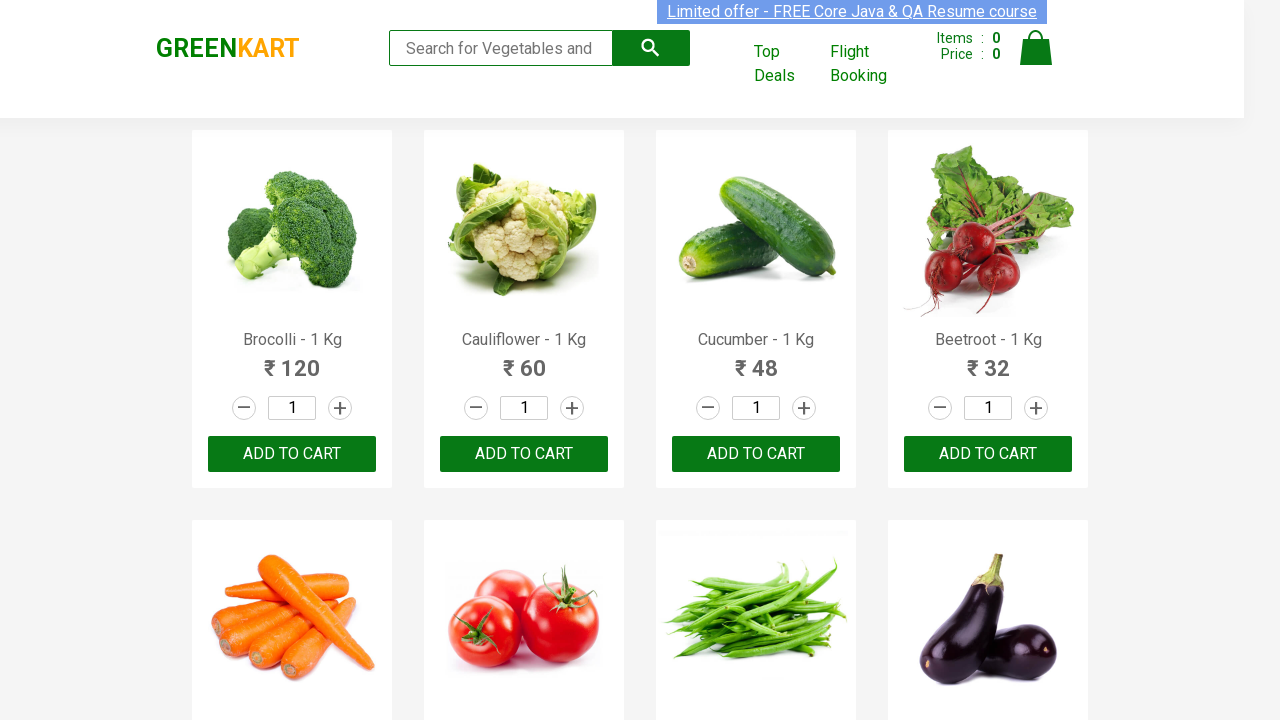

Clicked ADD TO CART button for 'Brocolli - 1 Kg' at (292, 454) on .product >> internal:has-text="Brocolli - 1 Kg"i >> button:has-text('ADD TO CART
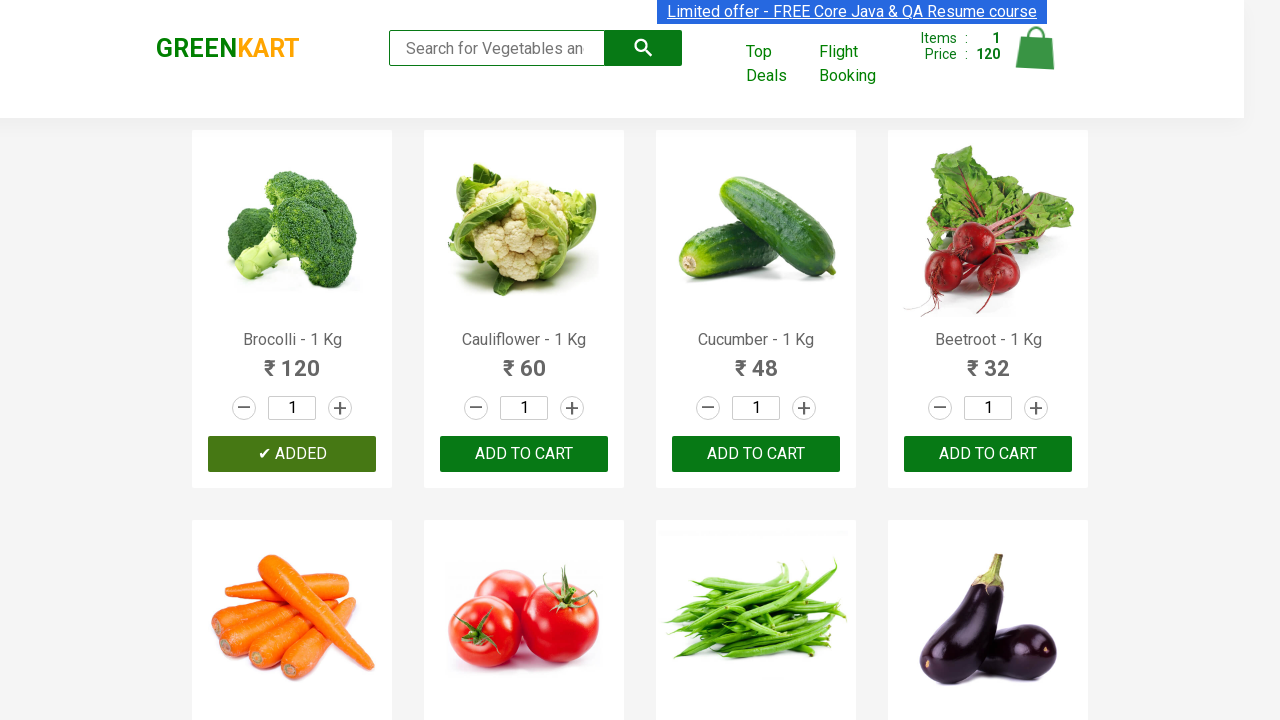

Clicked ADD TO CART button for 'Cauliflower - 1 Kg' at (524, 454) on .product >> internal:has-text="Cauliflower - 1 Kg"i >> button:has-text('ADD TO C
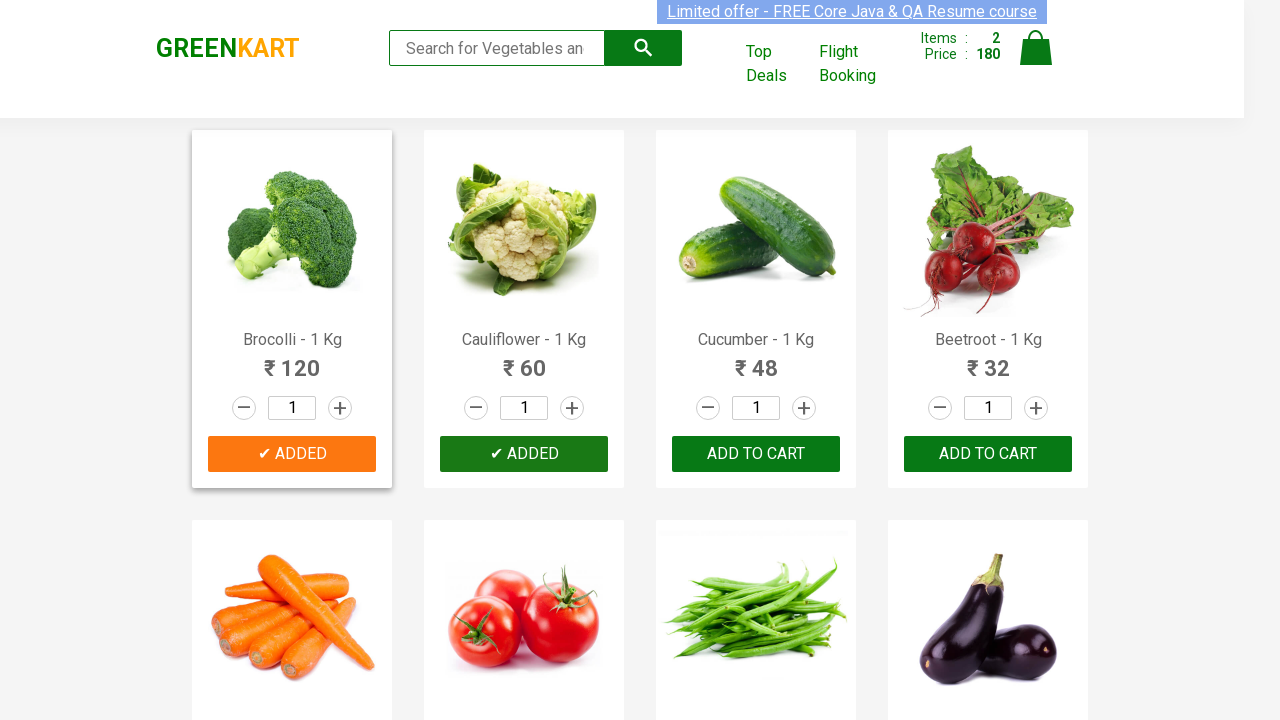

Clicked ADD TO CART button for 'Walnuts - 1/4 Kg' at (524, 569) on .product >> internal:has-text="Walnuts - 1/4 Kg"i >> button:has-text('ADD TO CAR
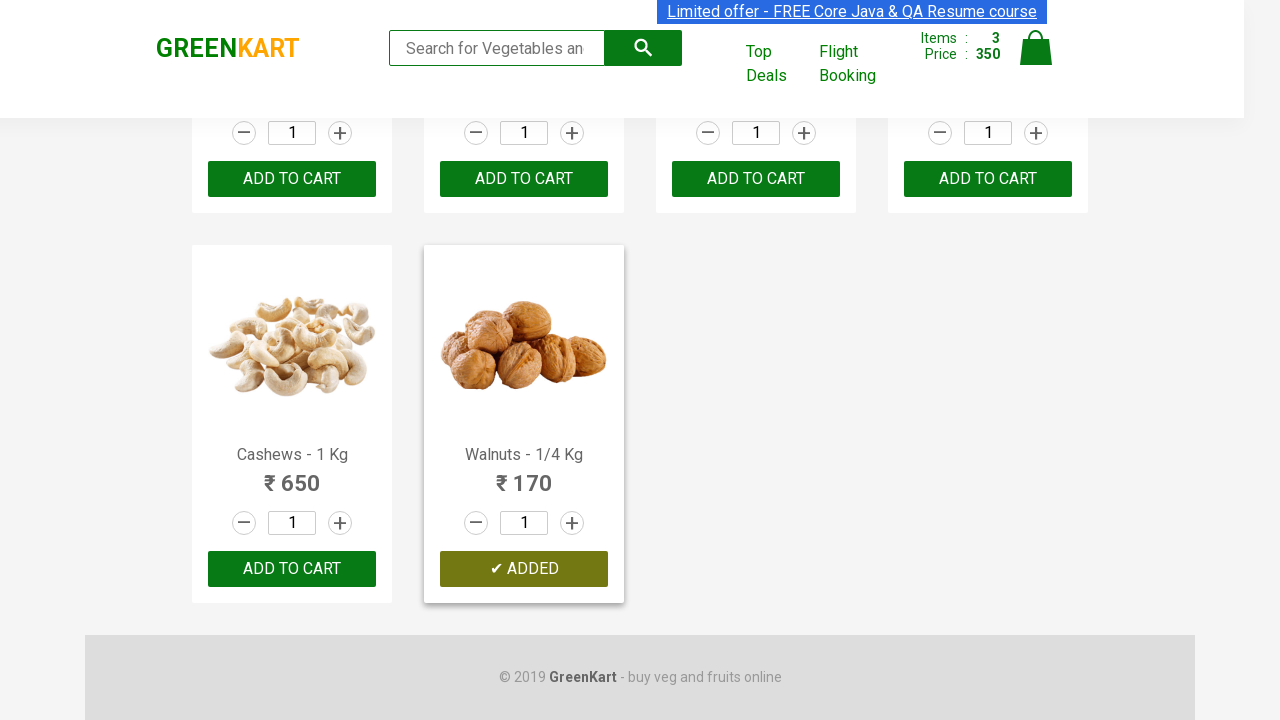

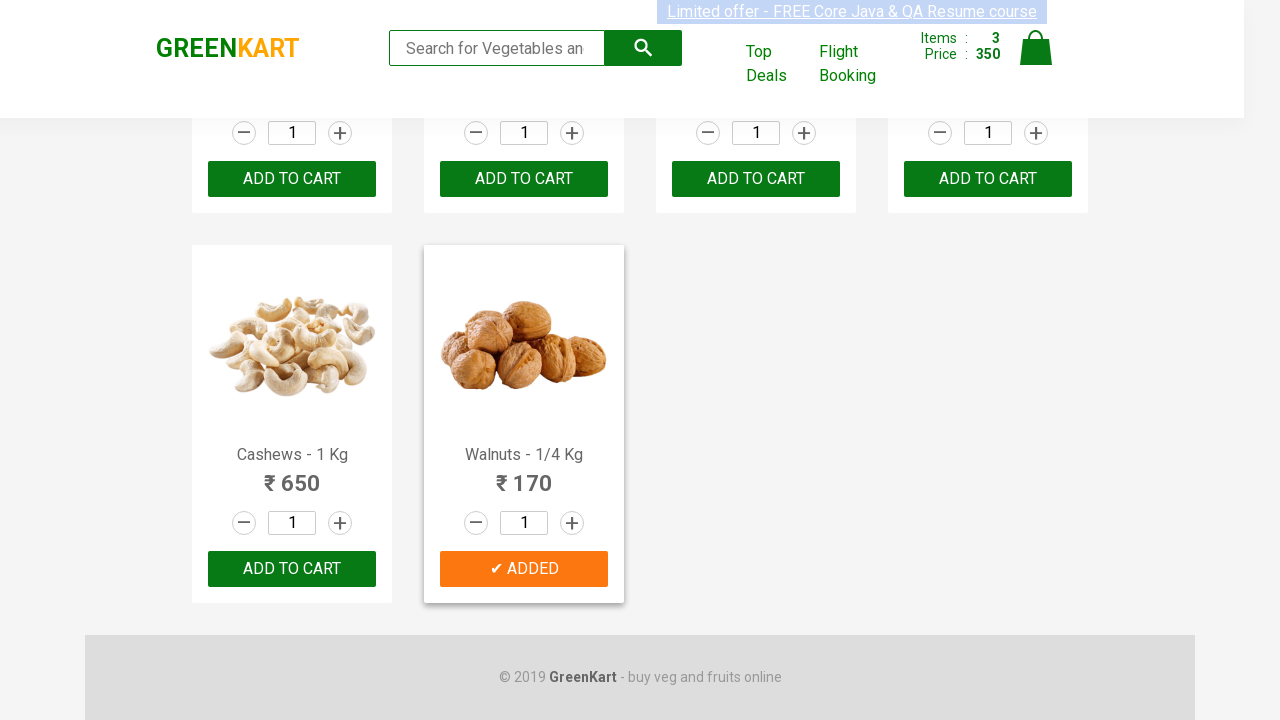